Tests mouse hover functionality by hovering over an element to reveal hidden menu items and clicking on a revealed option

Starting URL: https://rahulshettyacademy.com/AutomationPractice/

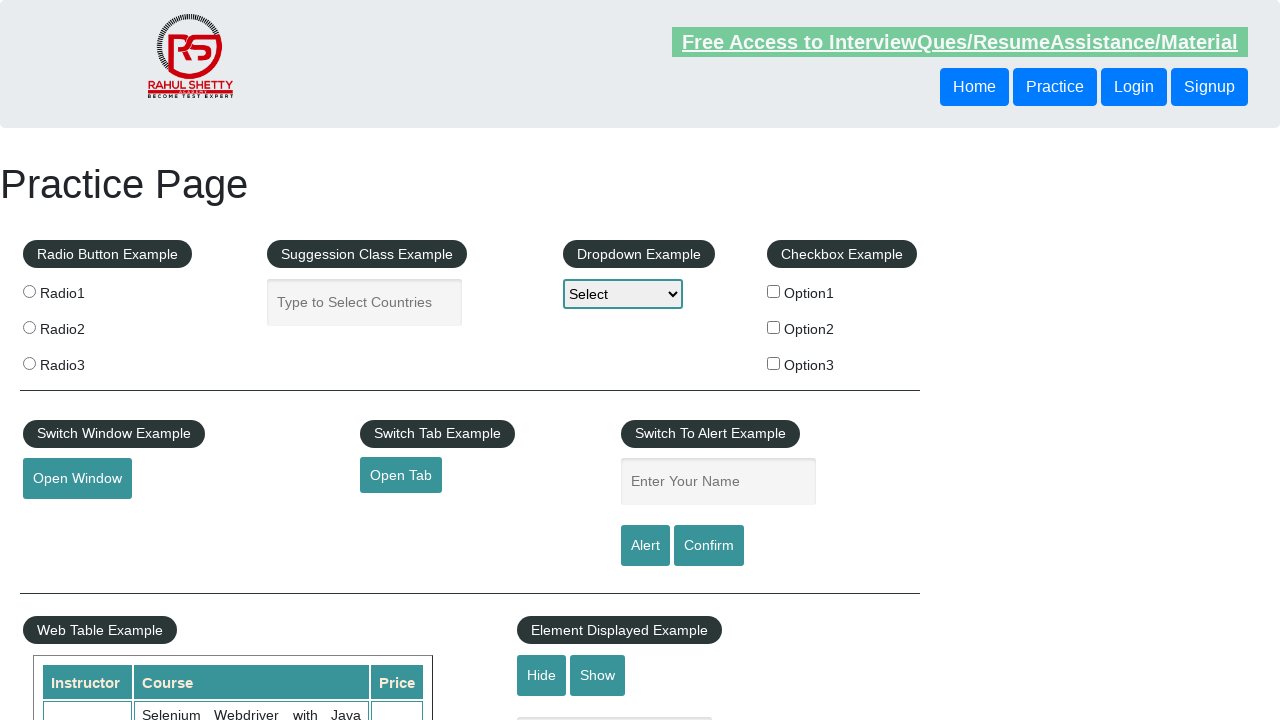

Navigated to Automation Practice page
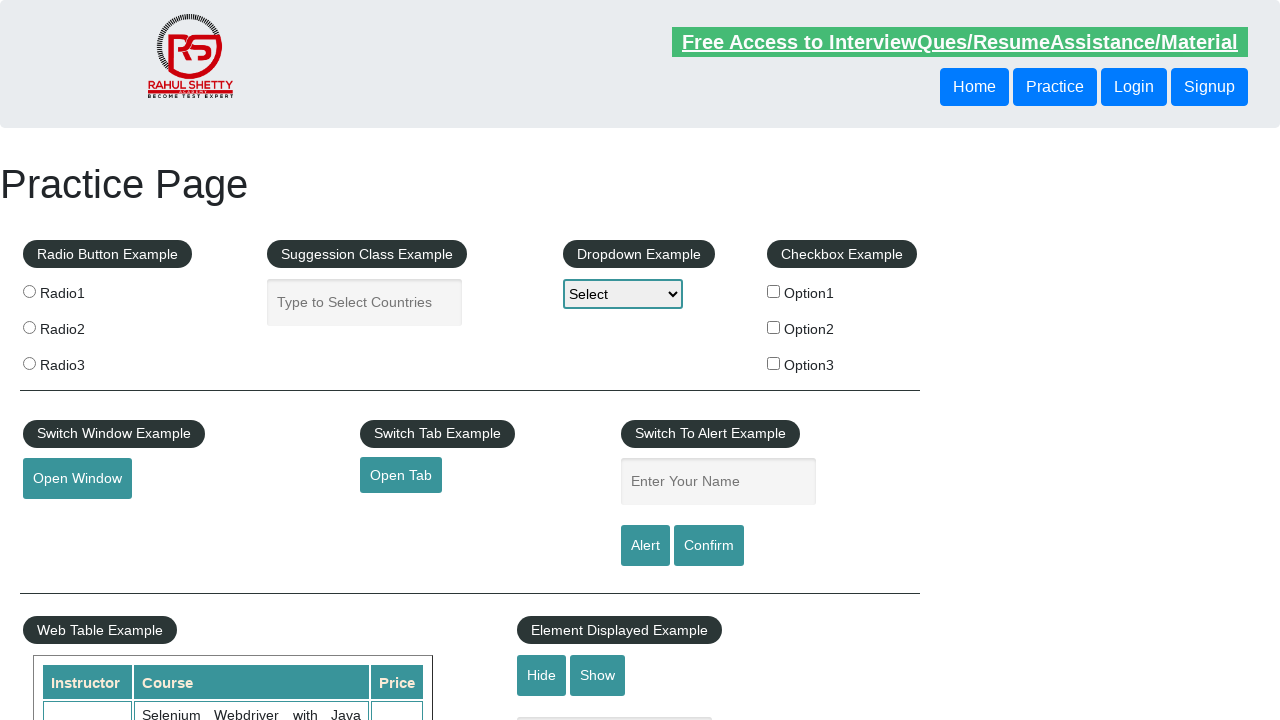

Hovered over mousehover element to reveal hidden menu items at (83, 361) on #mousehover
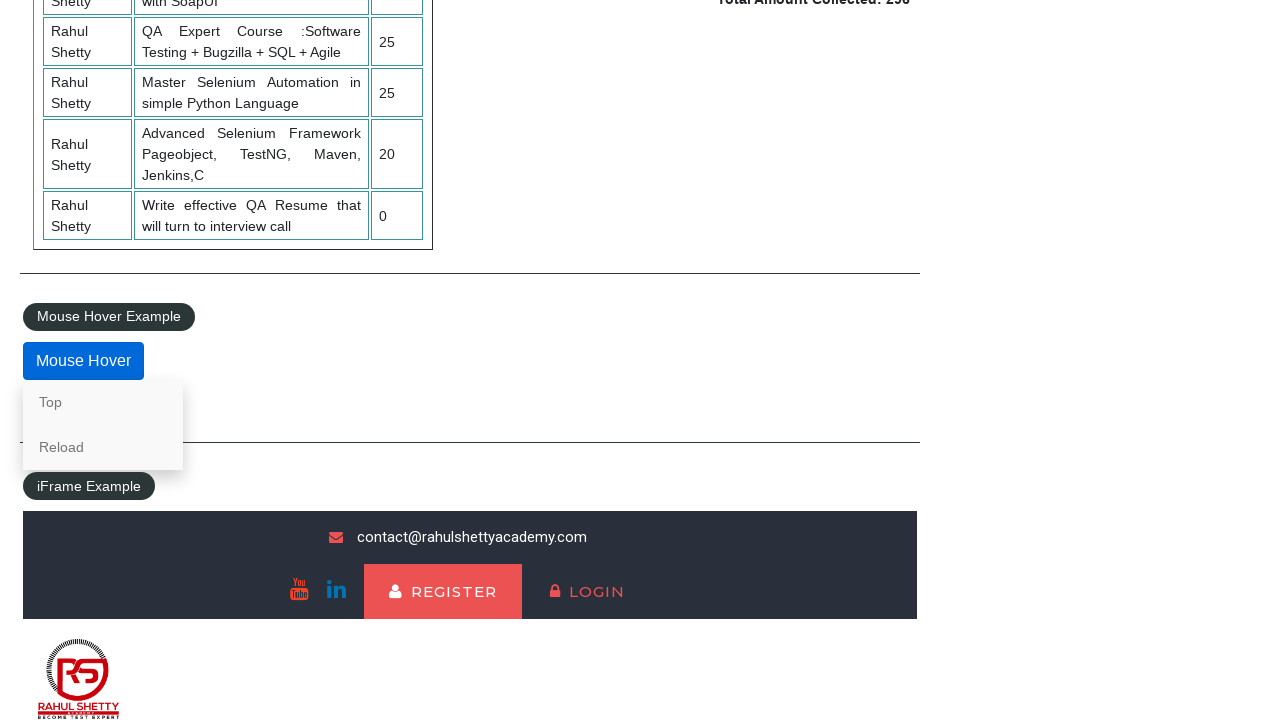

Clicked on Reload link revealed by hover action at (103, 447) on xpath=//a[text()='Reload']
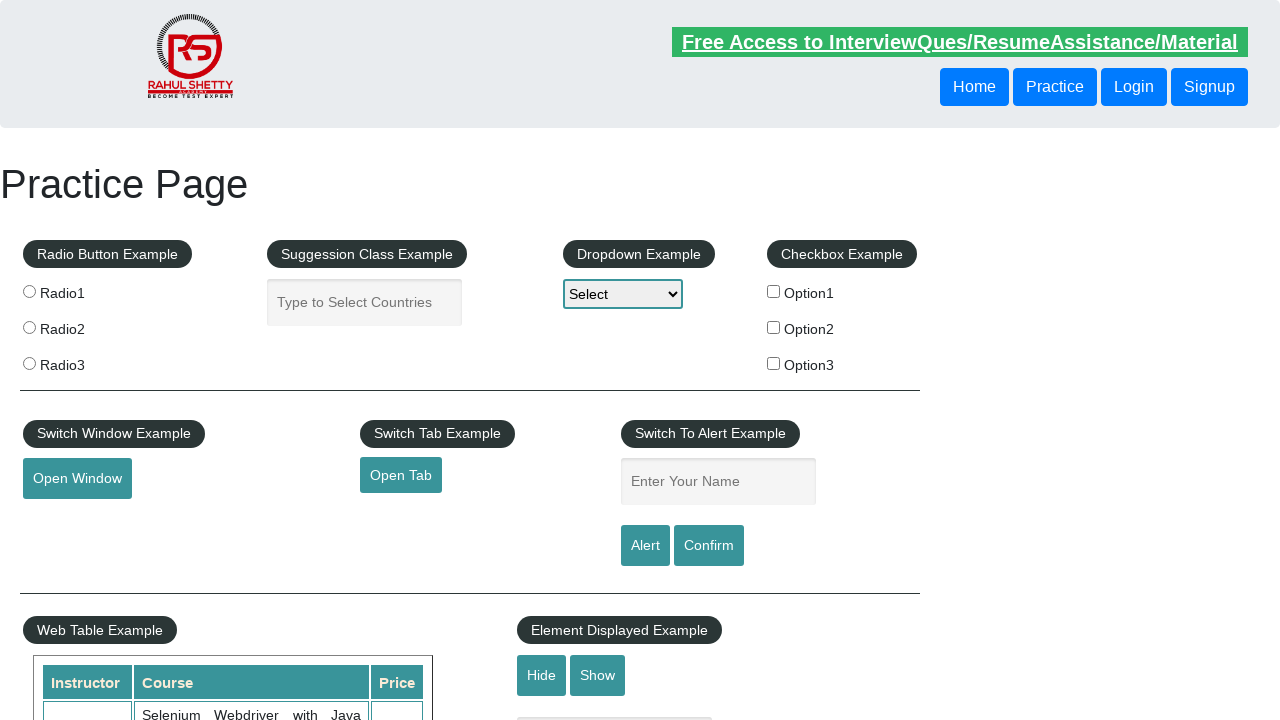

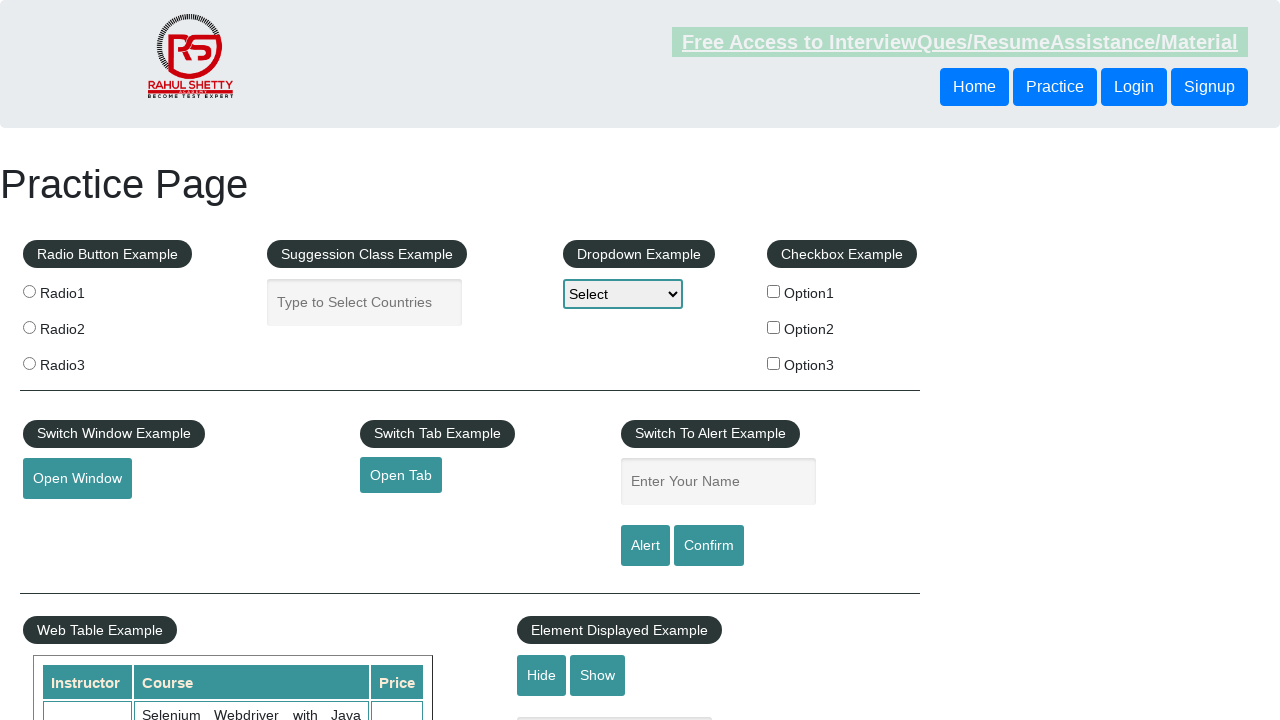